Tests registration form email confirmation validation with mismatched emails

Starting URL: https://alada.vn/tai-khoan/dang-ky.html/

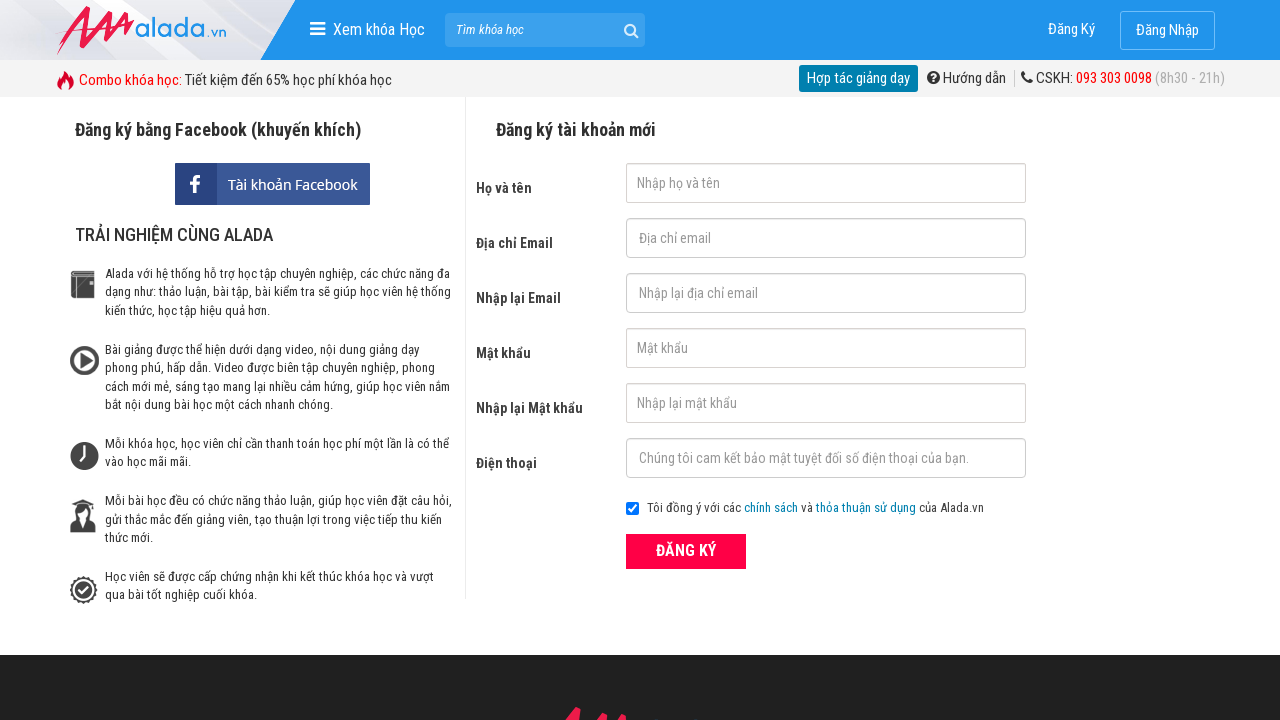

Filled first name field with 'Trong' on //input[@id='txtFirstname']
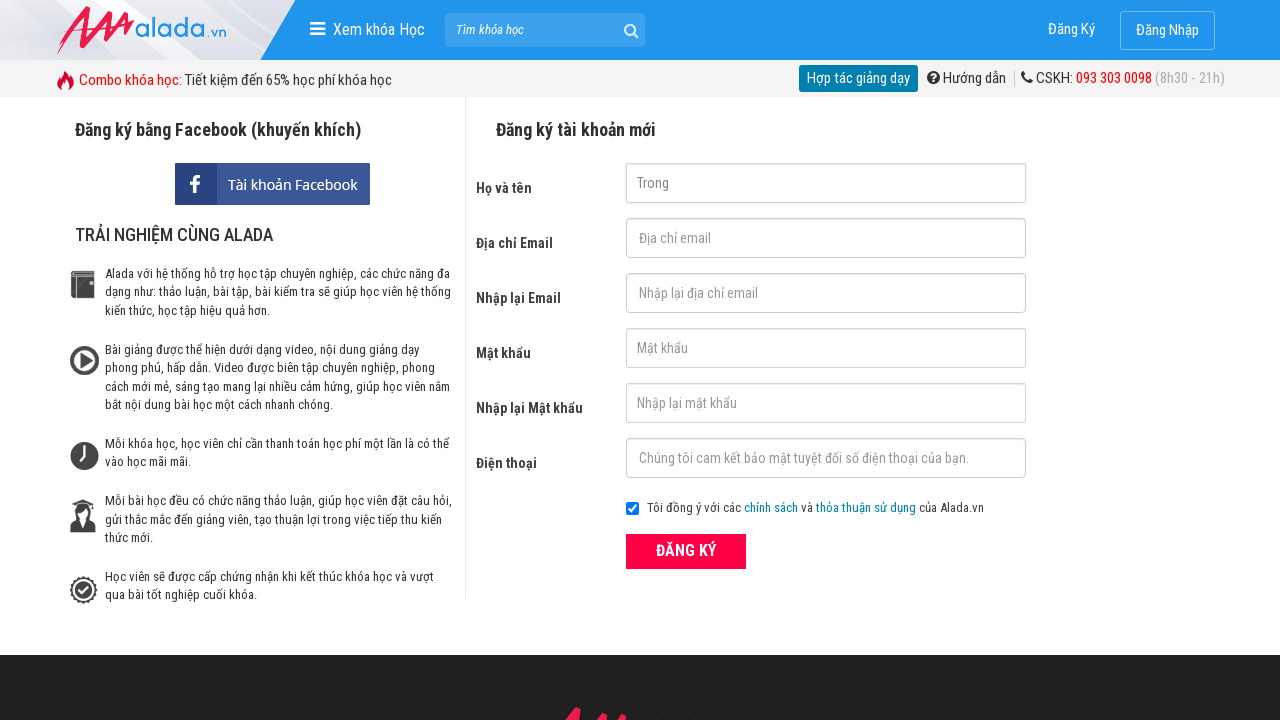

Filled email field with 'trong@yahoo.com' on //input[@id='txtEmail']
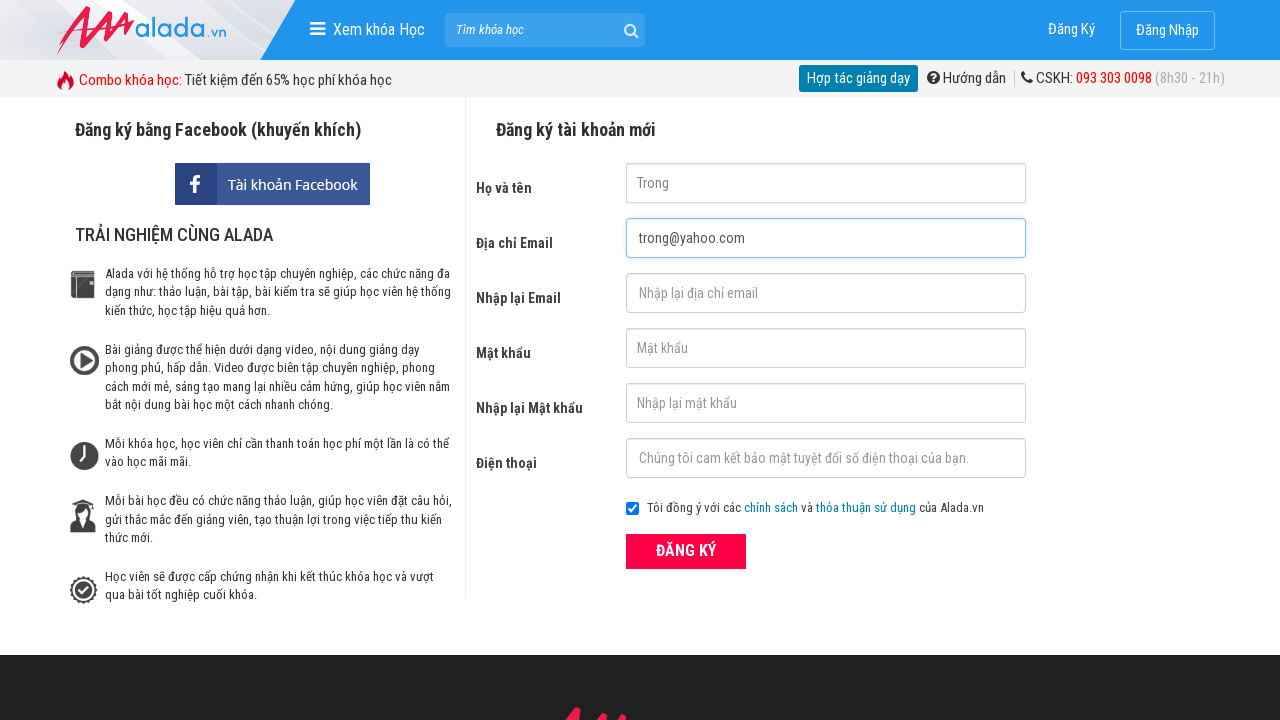

Filled email confirmation field with mismatched email 'trong@yahoo.net' on //input[@id='txtCEmail']
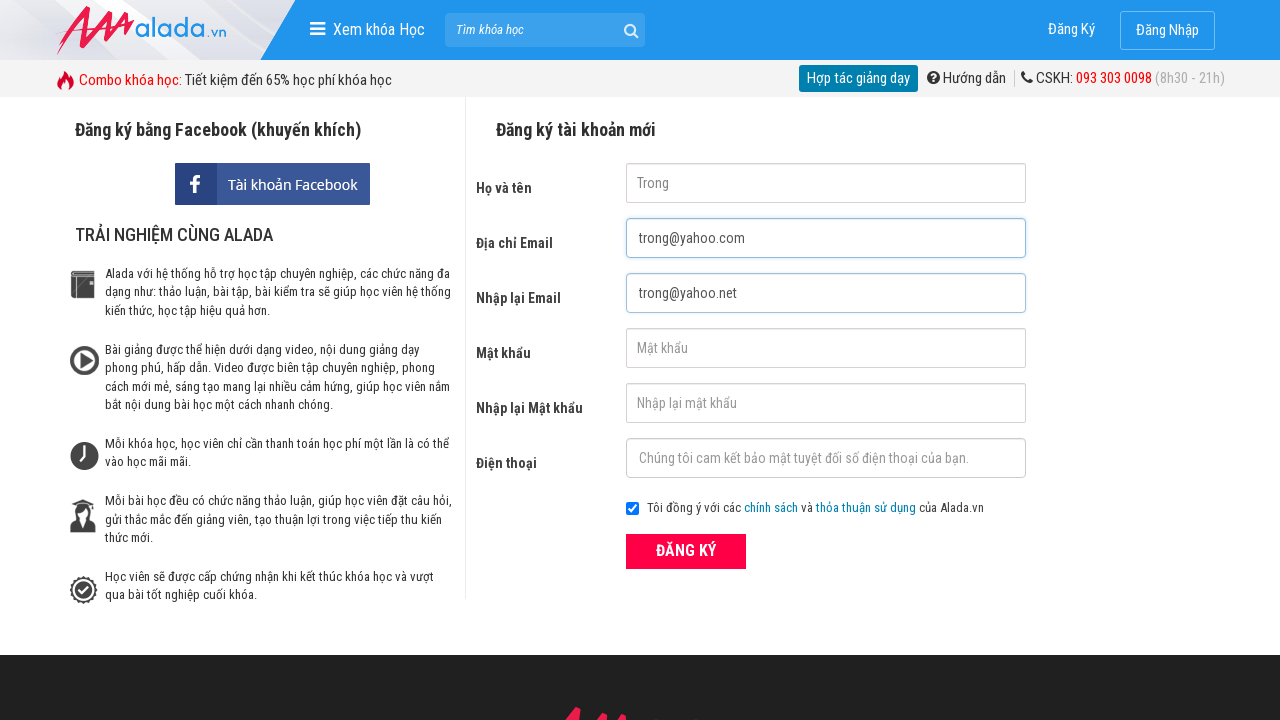

Clicked submit button to attempt registration with mismatched emails at (686, 551) on xpath=//div[@class='field_btn']//button[@type='submit']
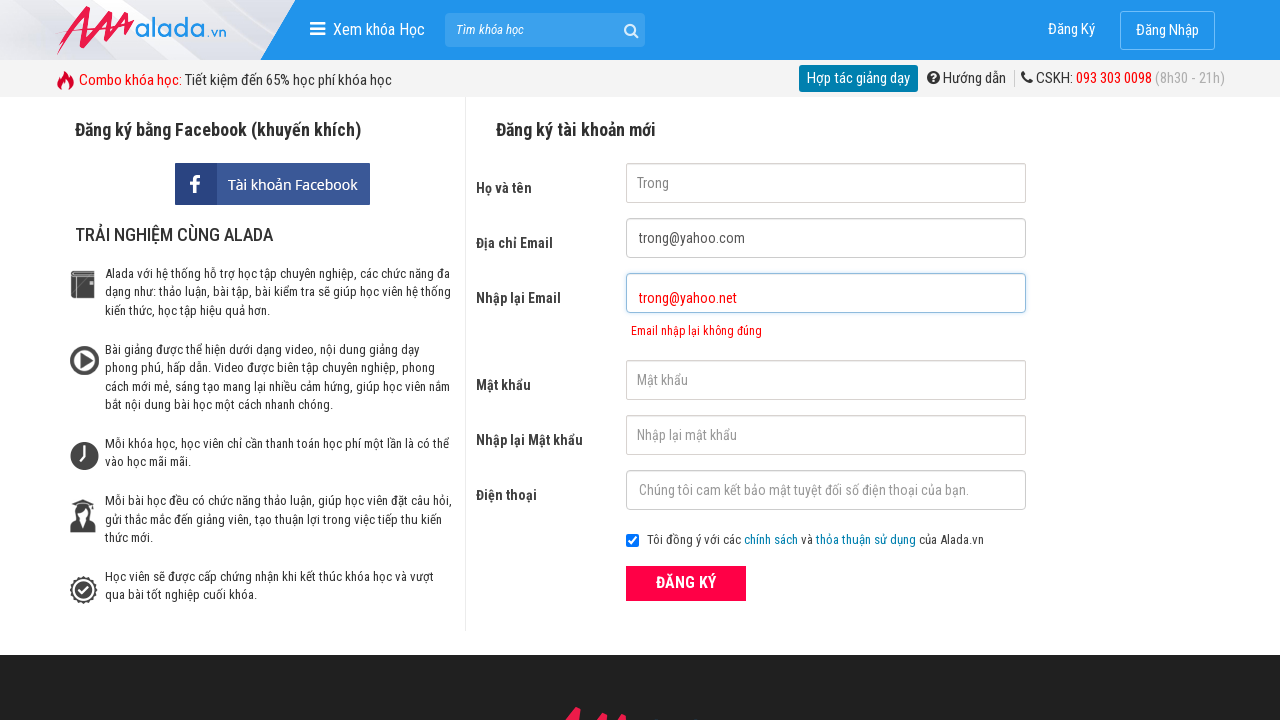

Email confirmation error message appeared, validating mismatched email detection
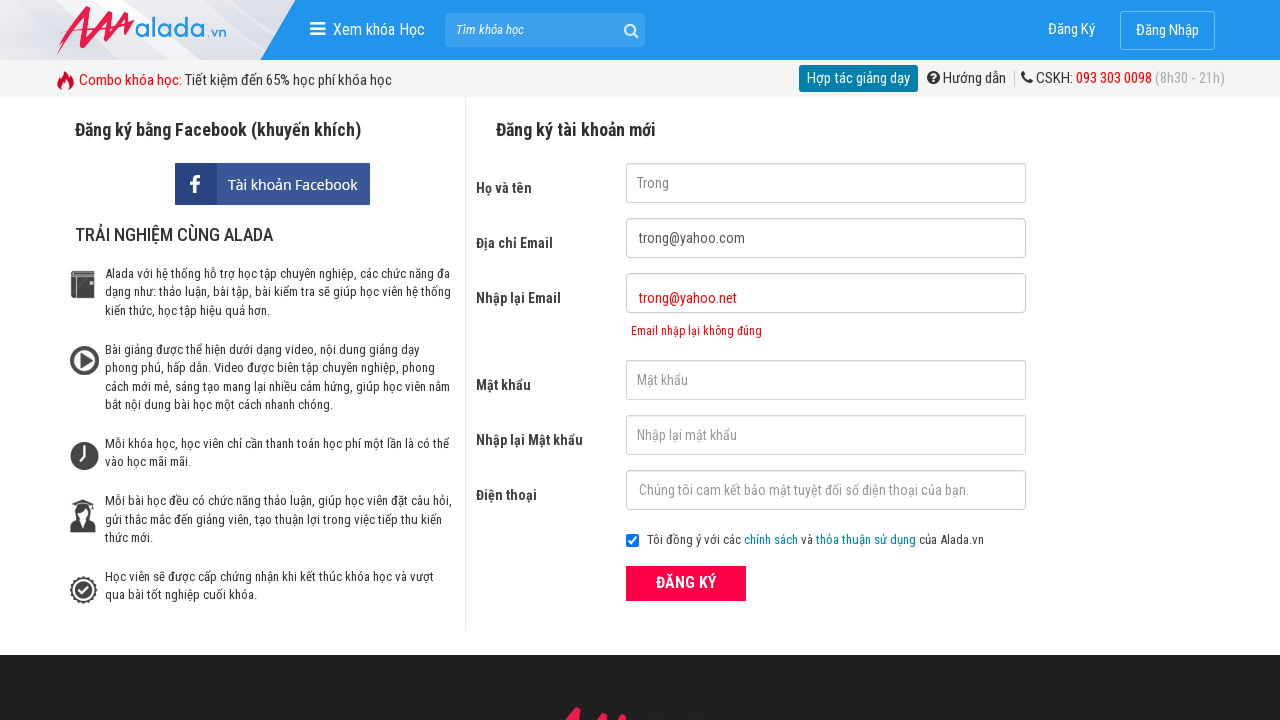

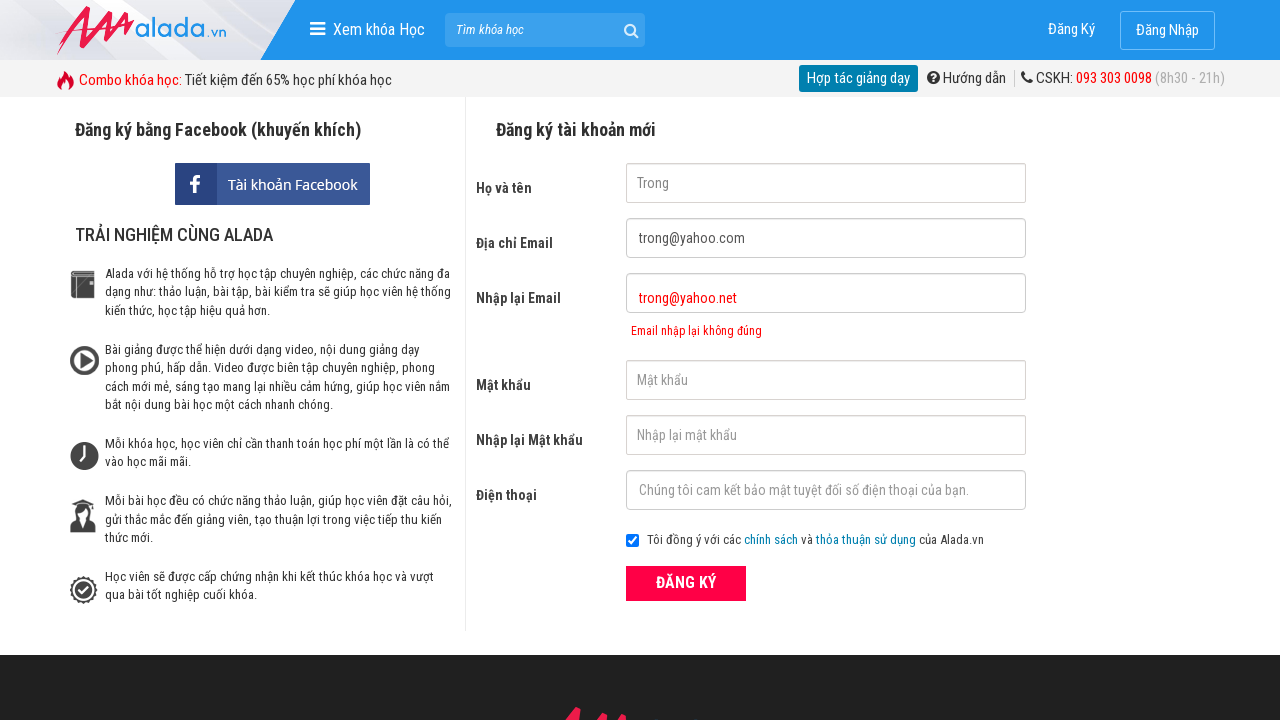